Tests zip code validation by entering a valid 5-digit zip code and proceeding to the next registration step

Starting URL: https://www.sharelane.com/cgi-bin/register.py

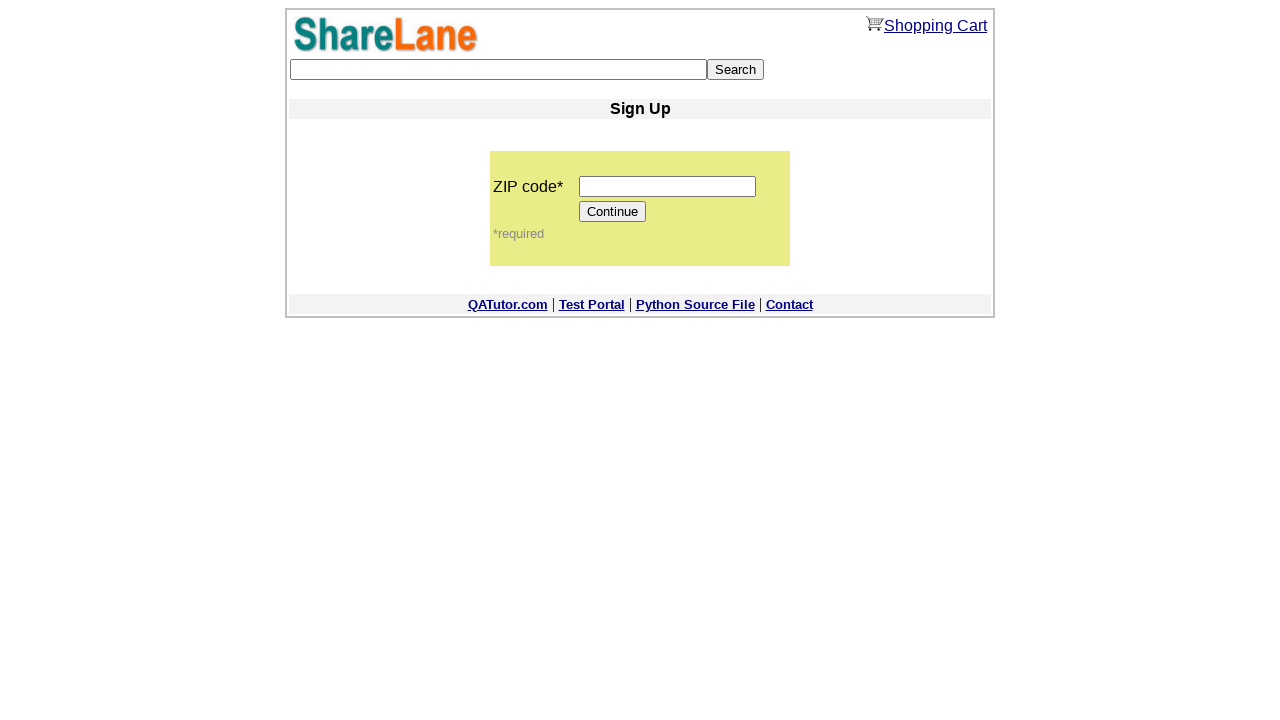

Filled zip code field with valid 5-digit zip code '12345' on input[name='zip_code']
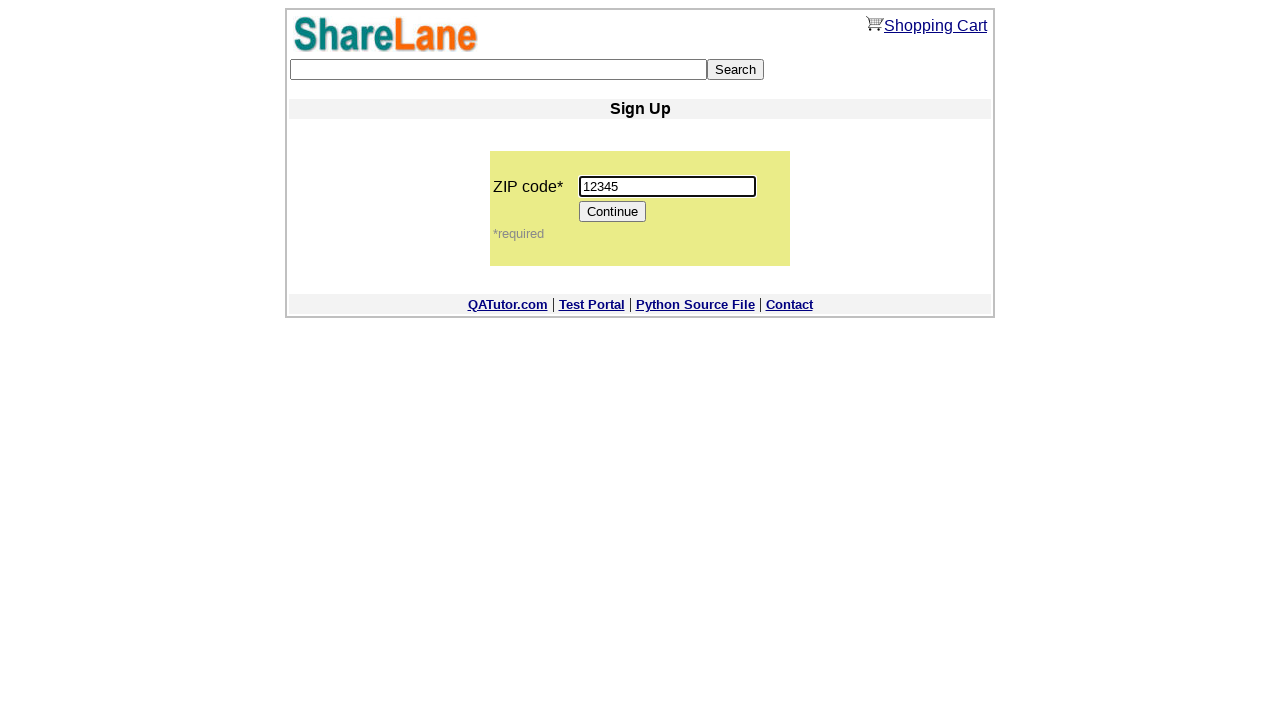

Clicked Continue button to proceed to next registration step at (613, 212) on input[value='Continue']
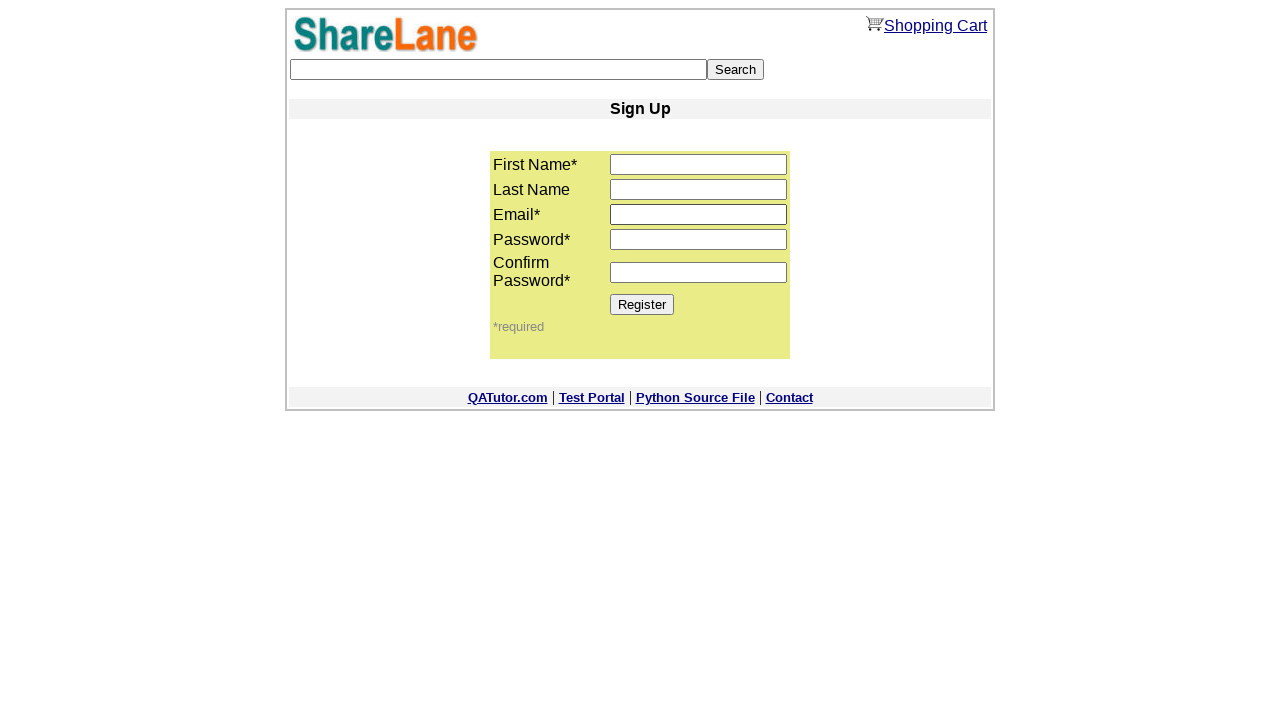

First name field became visible, confirming successful navigation to next registration step
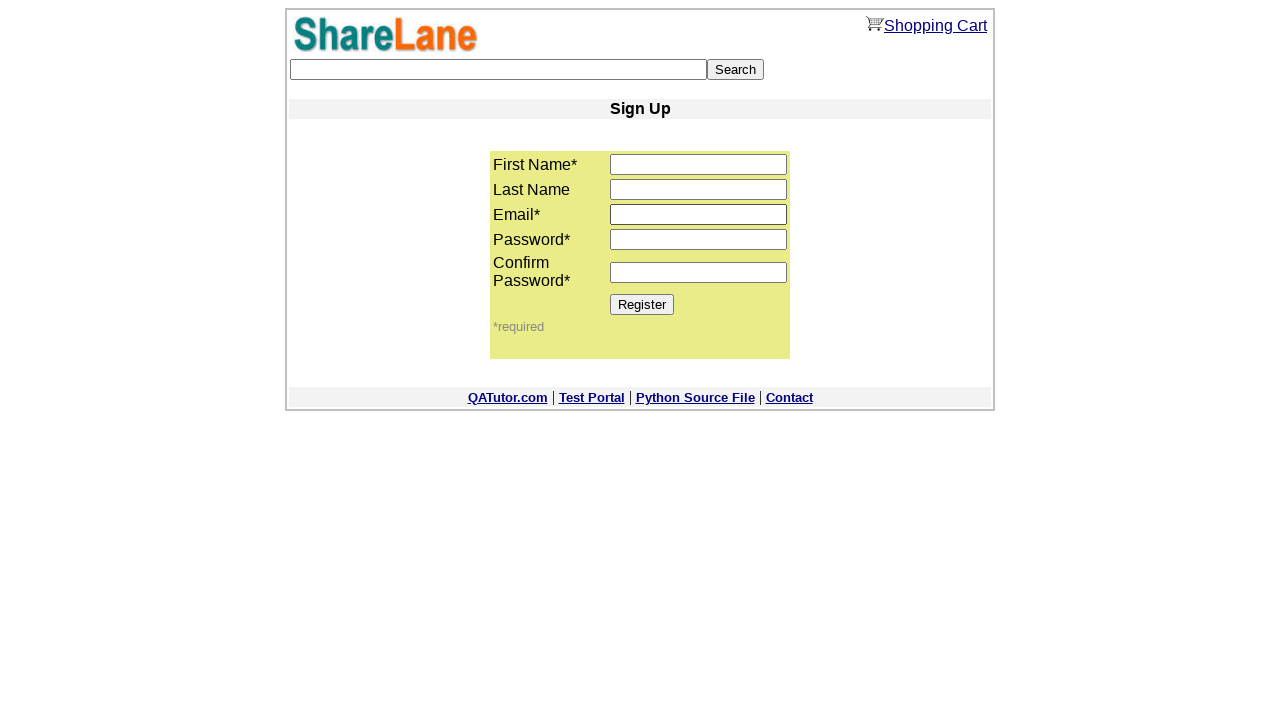

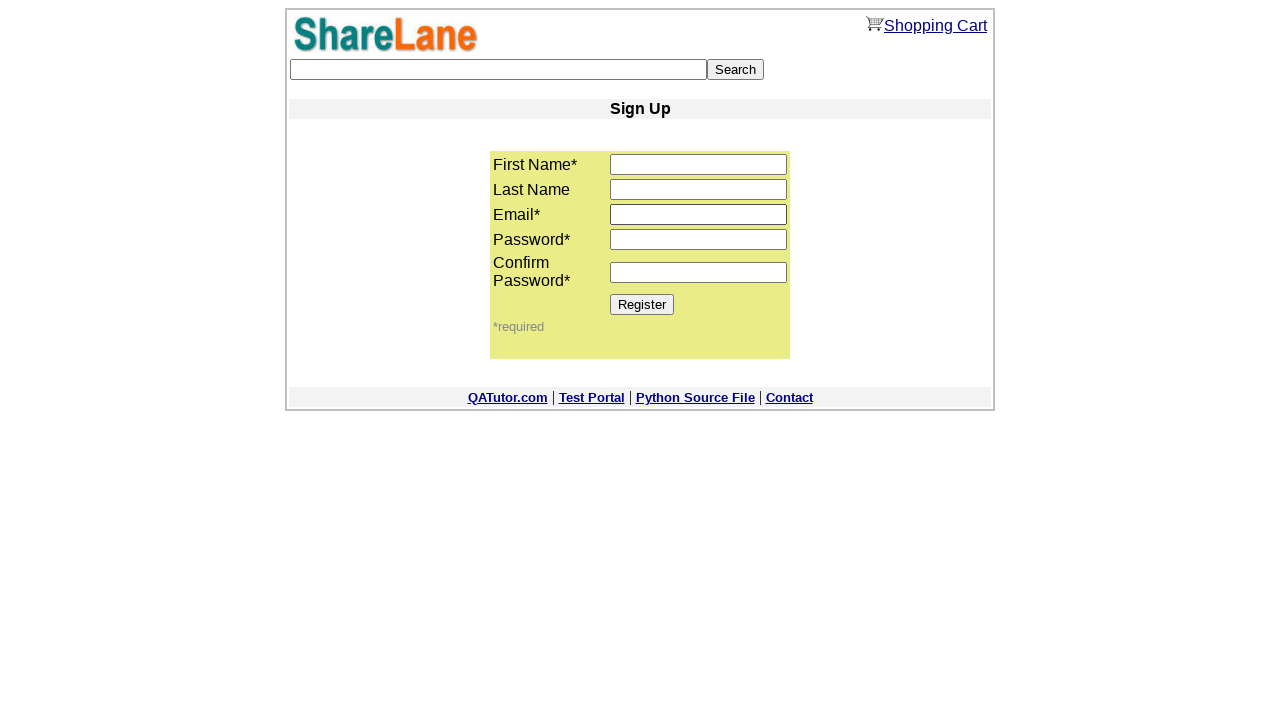